Tests that the side buttons on the Challenging DOM page are present and clickable

Starting URL: https://the-internet.herokuapp.com/

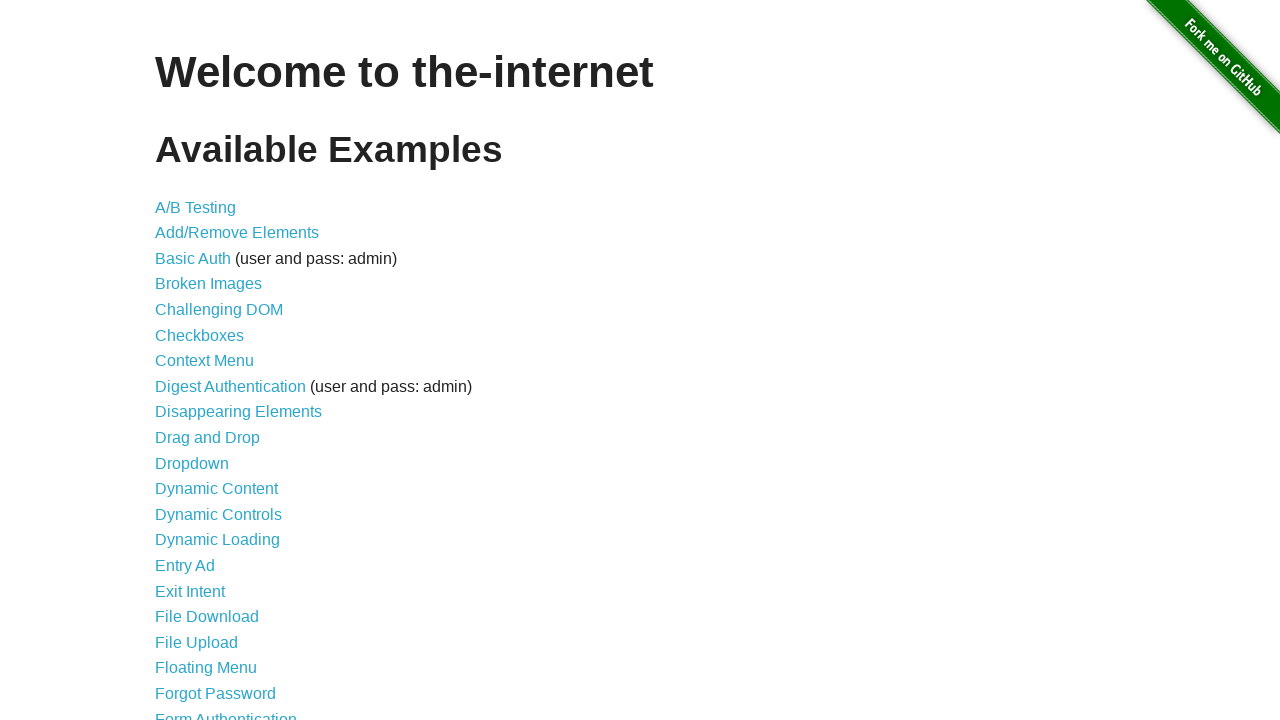

Clicked on Challenging DOM link at (219, 310) on xpath=//a[normalize-space()='Challenging DOM']
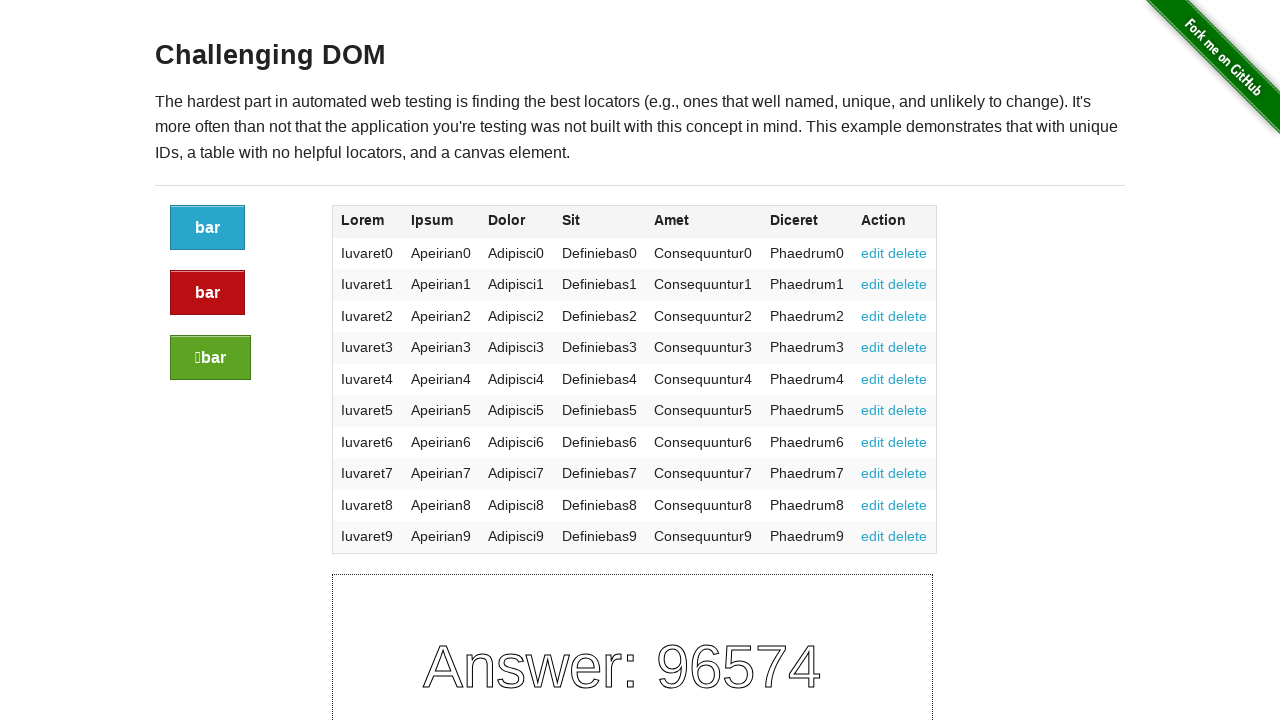

Challenging DOM page loaded with h3 element visible
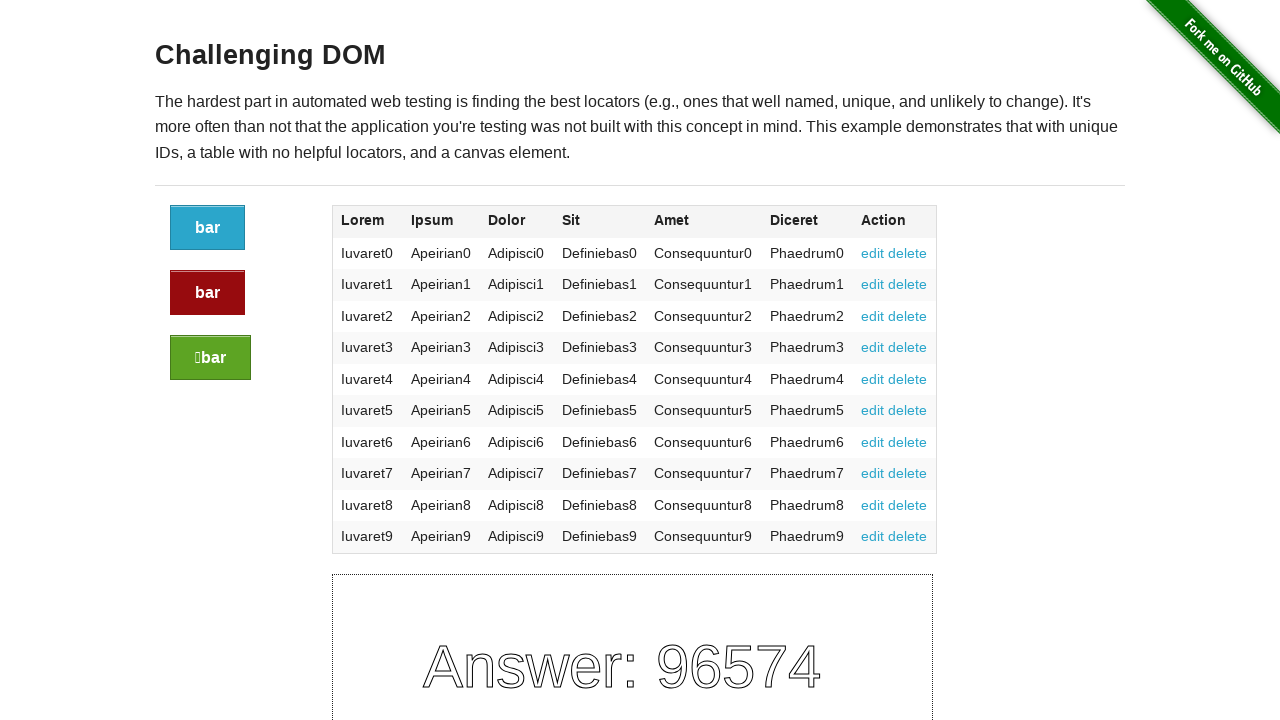

Side button element is present and visible
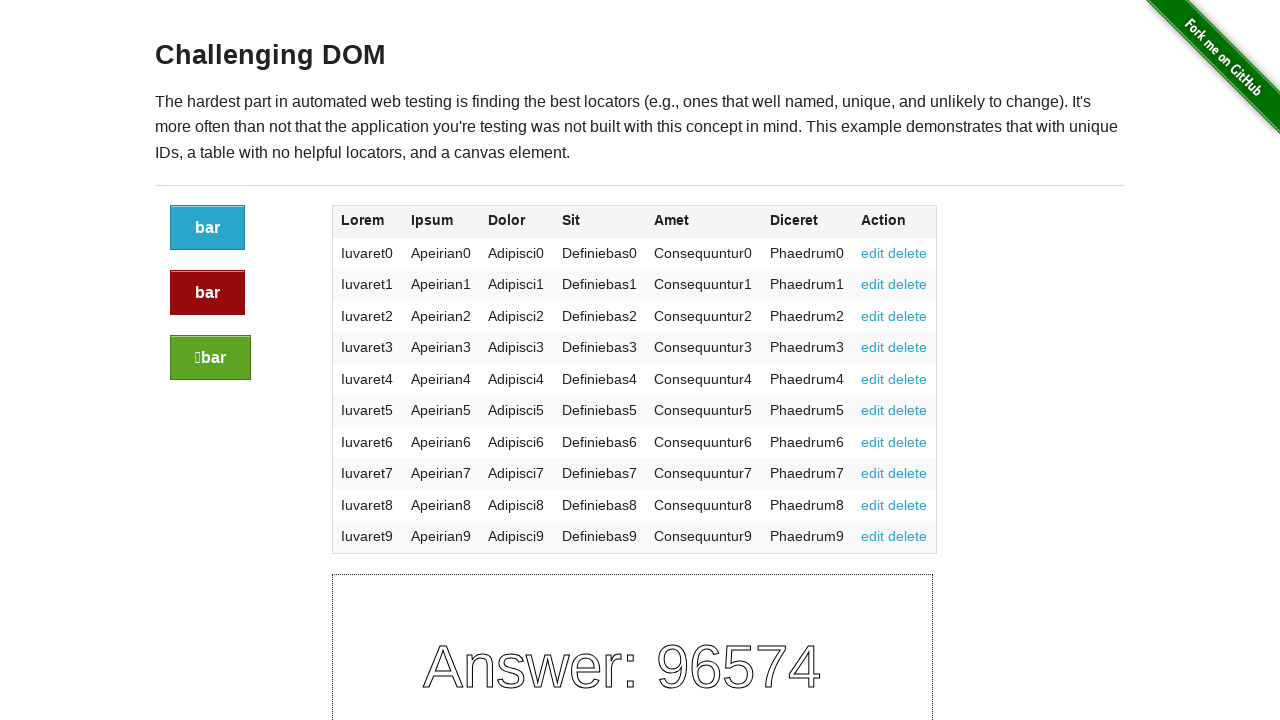

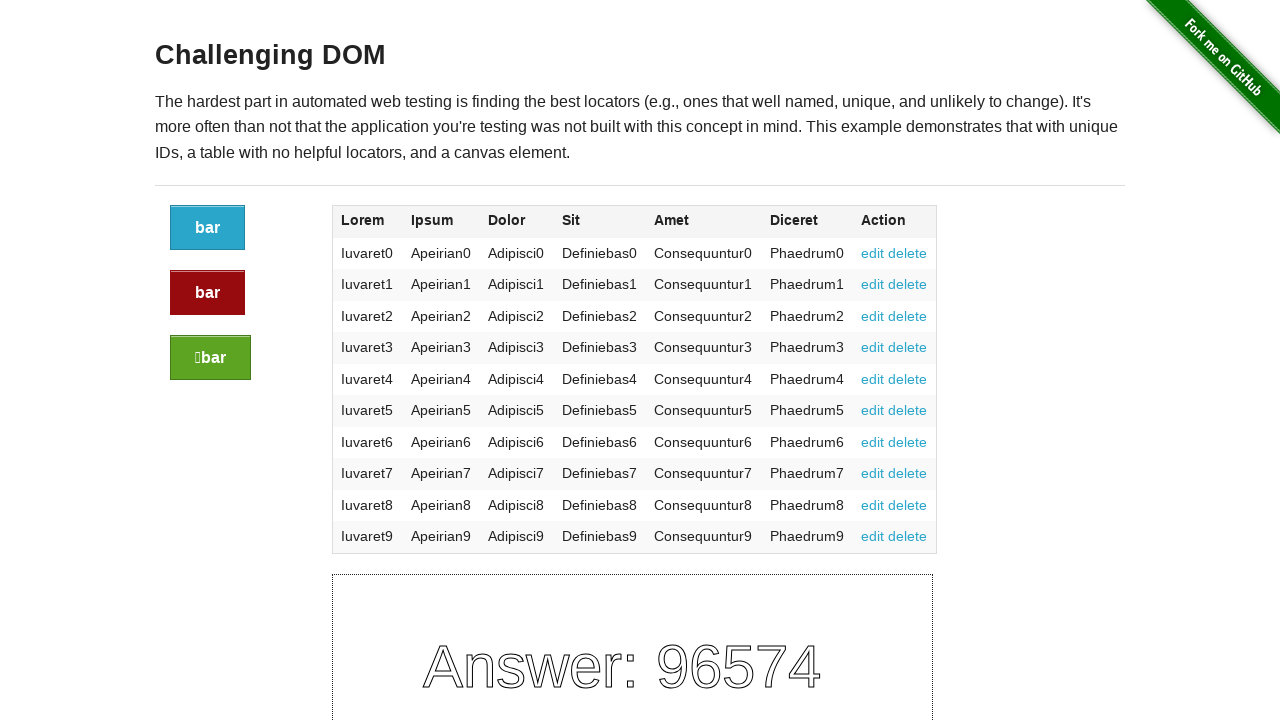